Tests handling of JavaScript prompt popup by clicking the prompt button, entering text into the prompt, accepting it, and verifying the result

Starting URL: https://the-internet.herokuapp.com/javascript_alerts

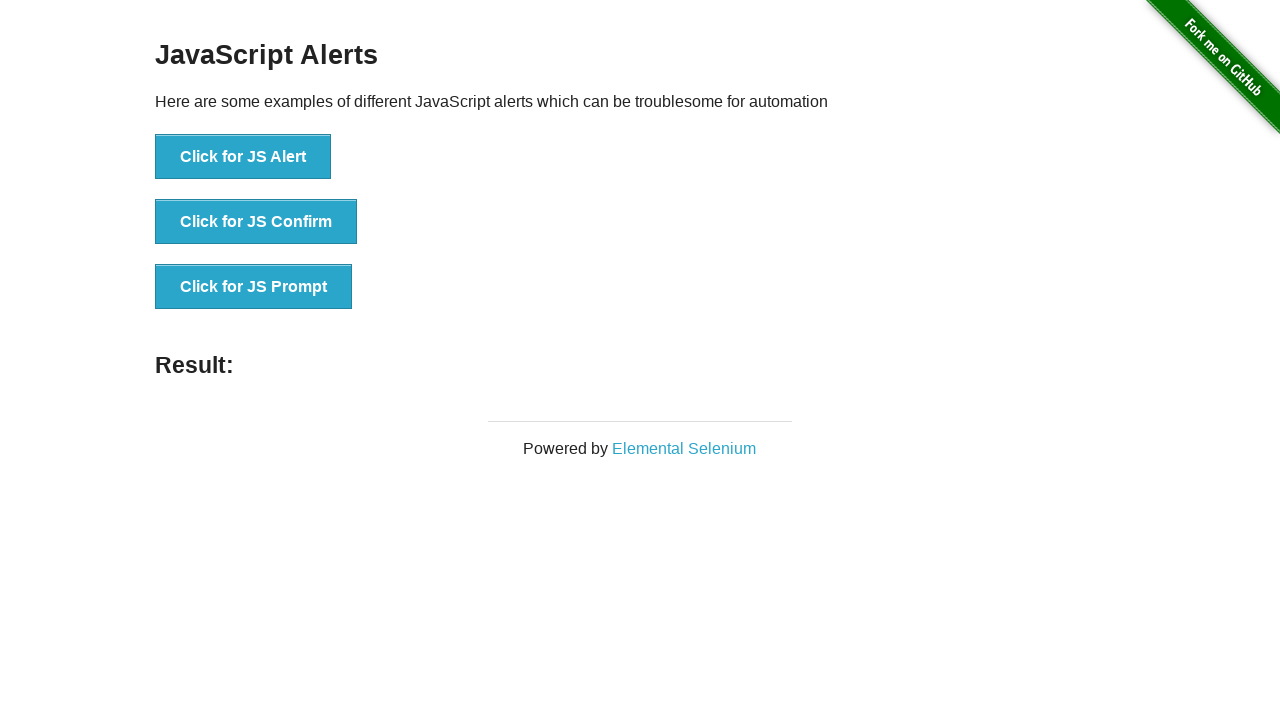

Clicked the JS Prompt button to trigger the prompt popup at (254, 287) on xpath=//button[text()='Click for JS Prompt']
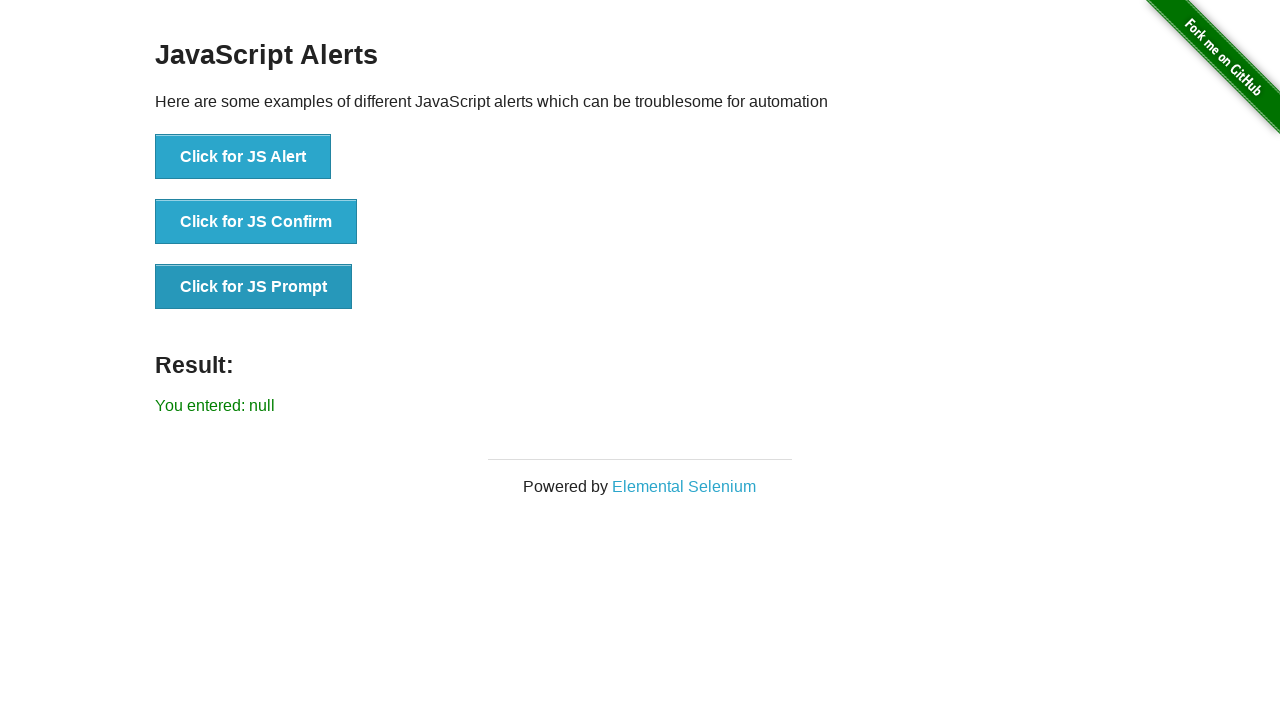

Set up dialog handler to accept prompt with 'selenium' text
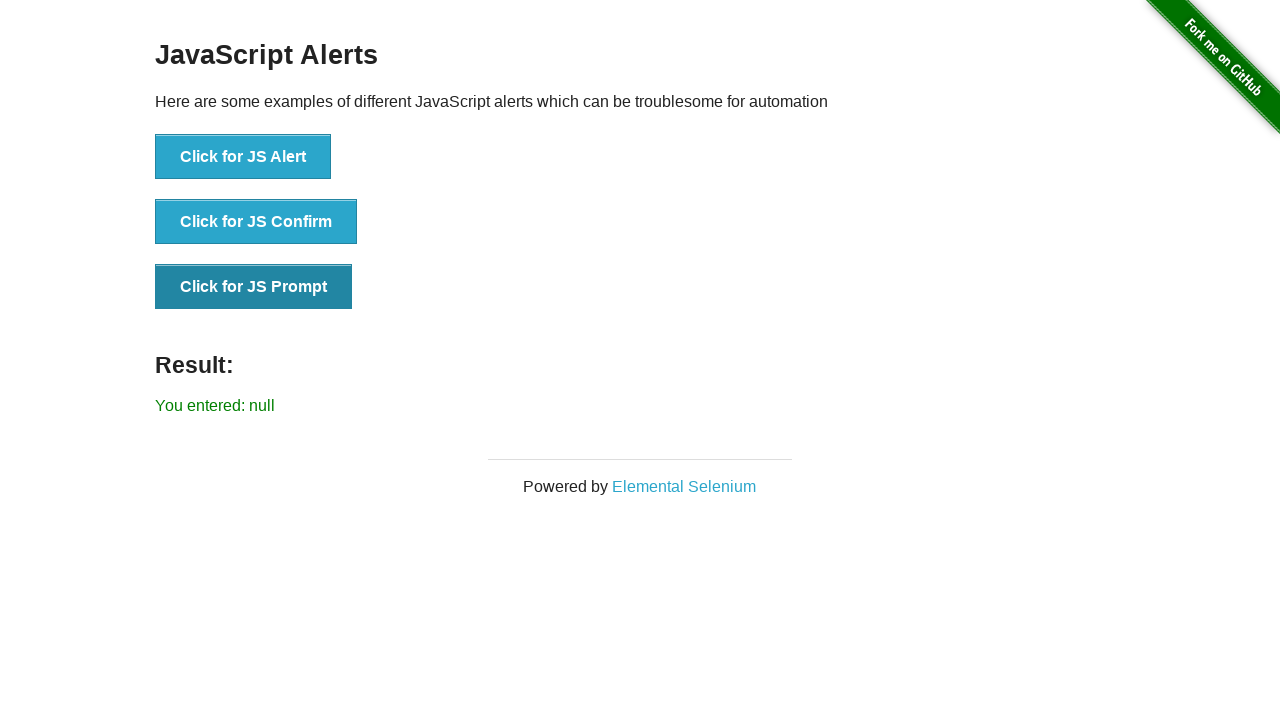

Clicked the JS Prompt button again to trigger and handle the prompt at (254, 287) on xpath=//button[text()='Click for JS Prompt']
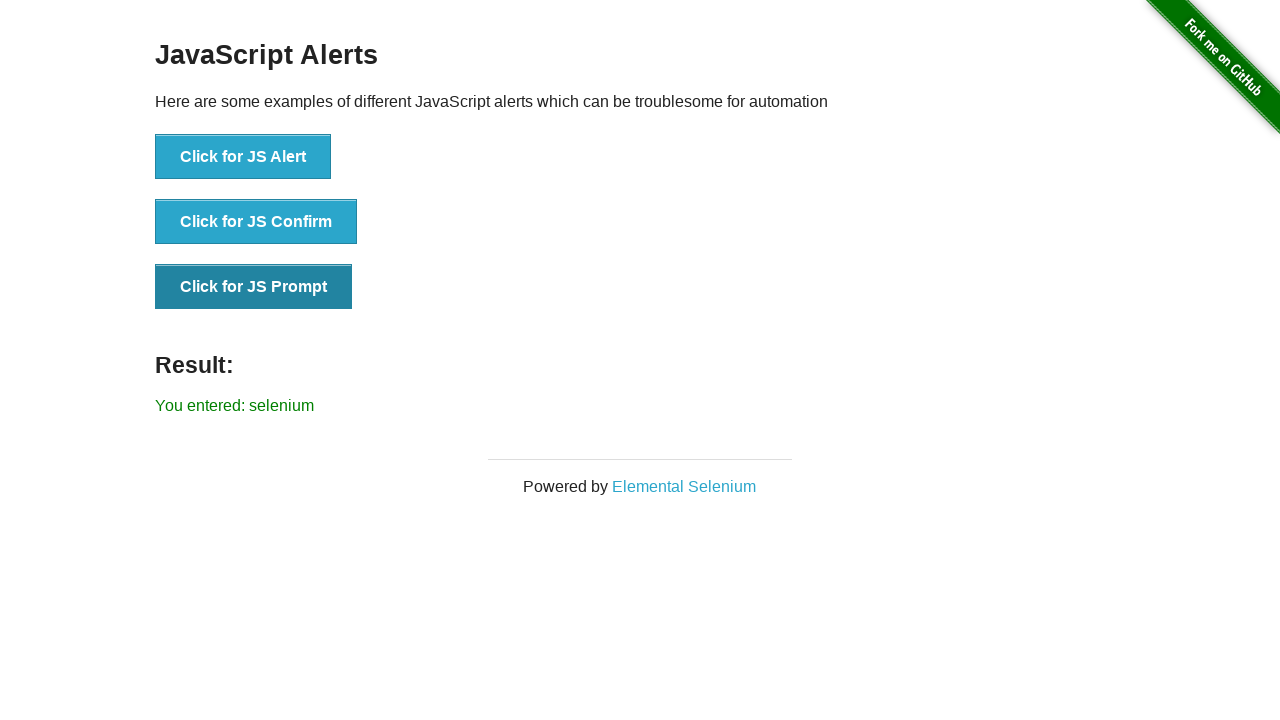

Waited for result element to appear on the page
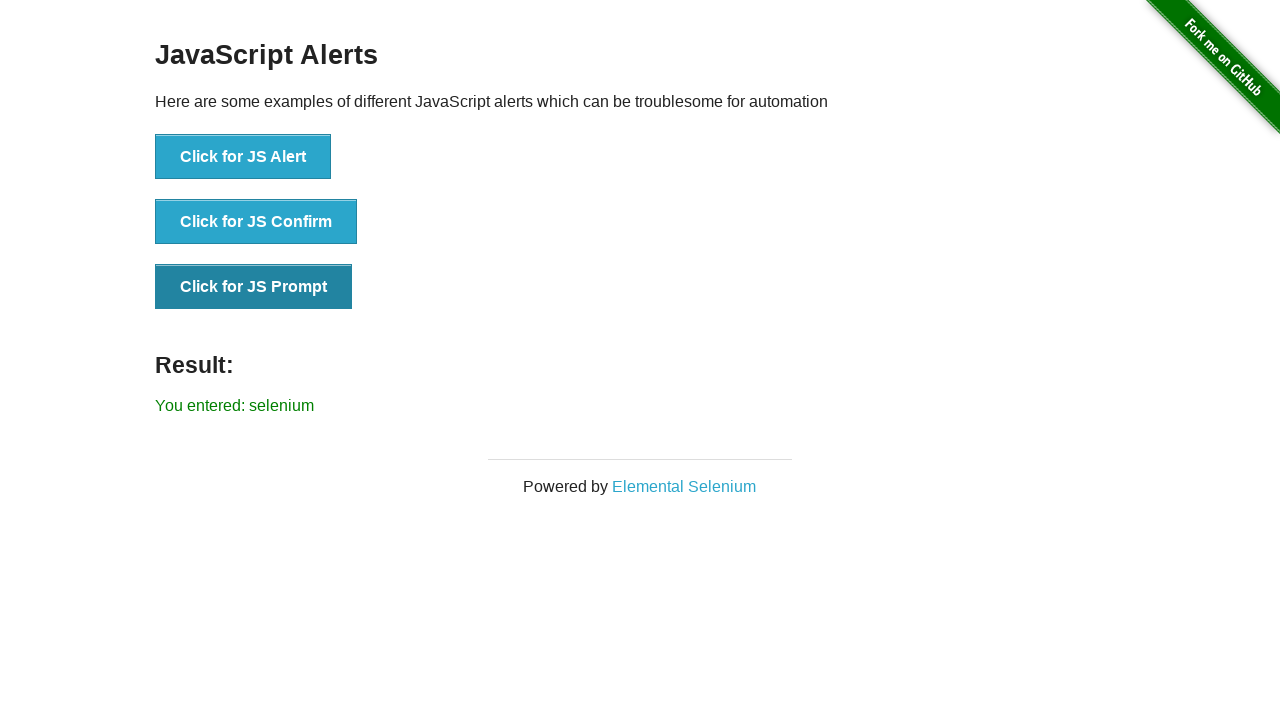

Retrieved result text: You entered: selenium
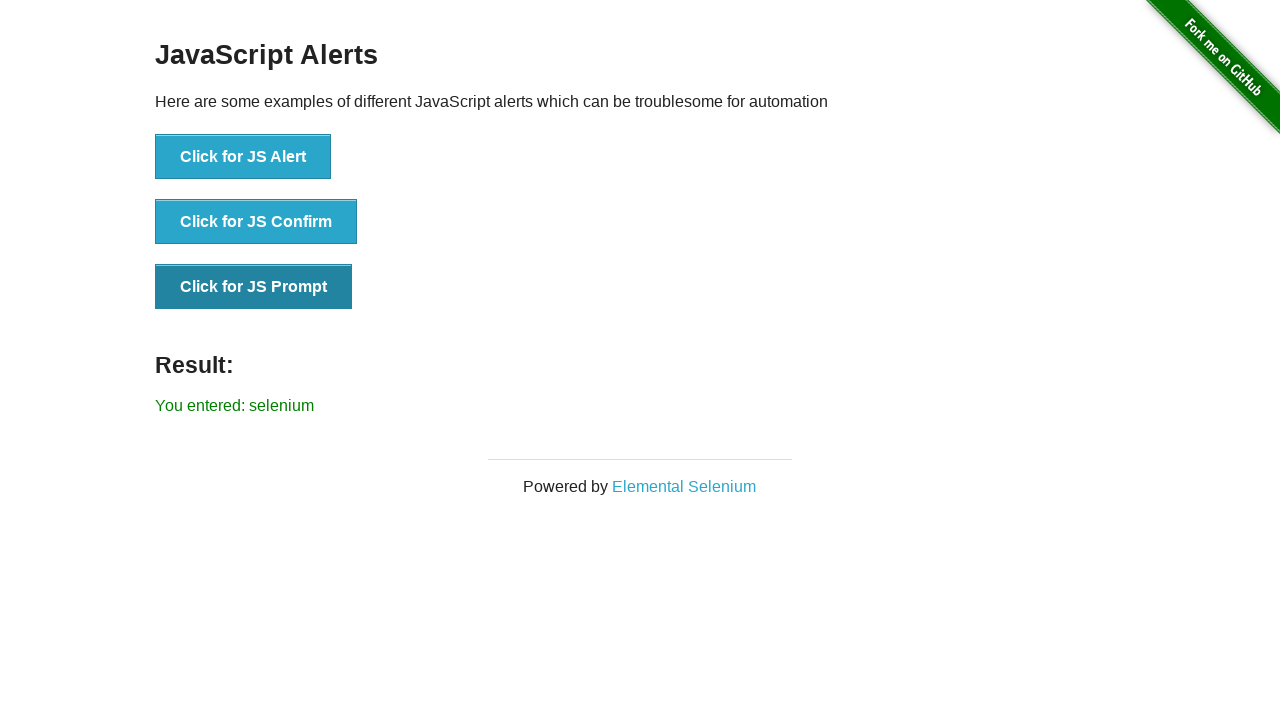

Printed result text to console
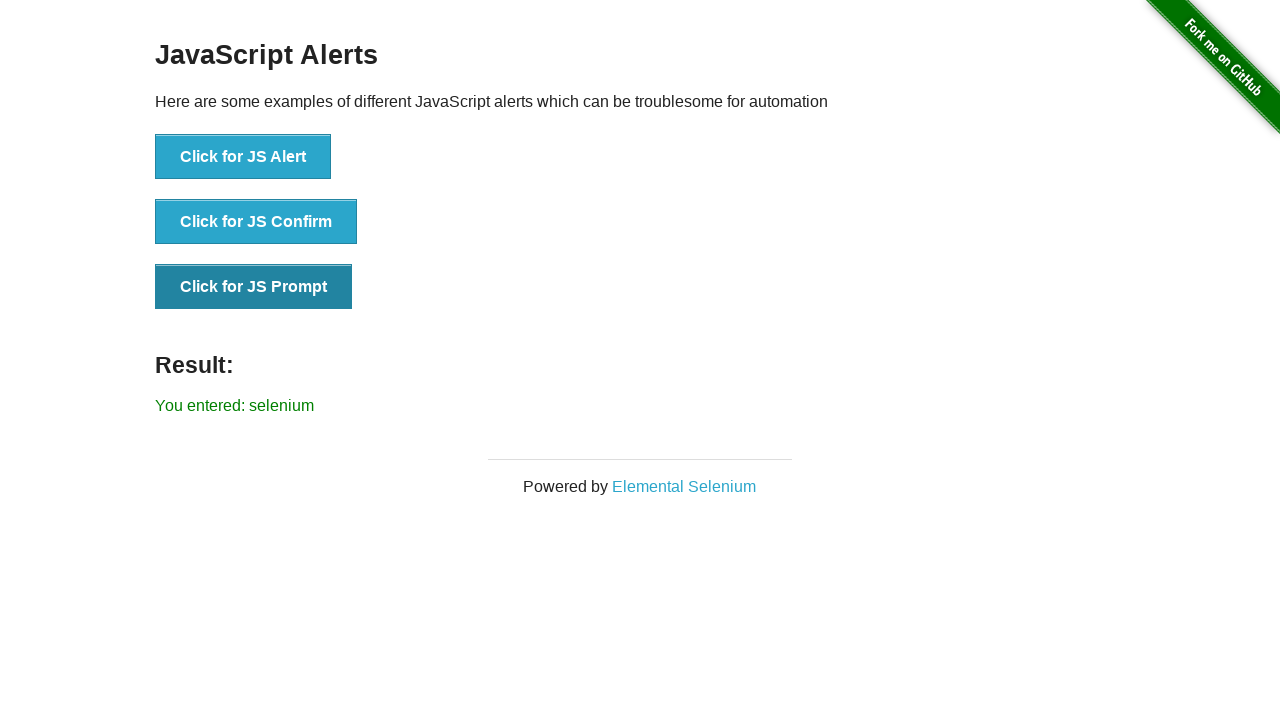

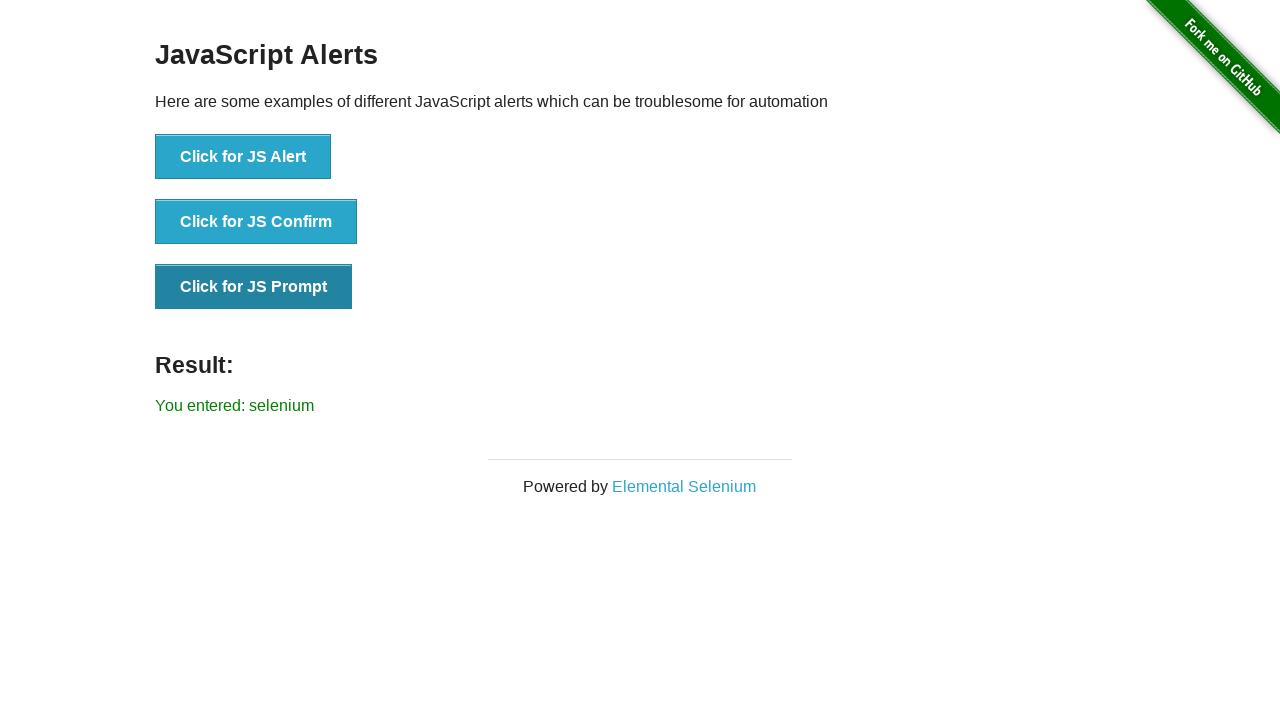